Tests drag and drop functionality on jQuery UI's droppable demo page by switching to an iframe, locating draggable and droppable elements, and performing a drag and drop action.

Starting URL: https://jqueryui.com/droppable/

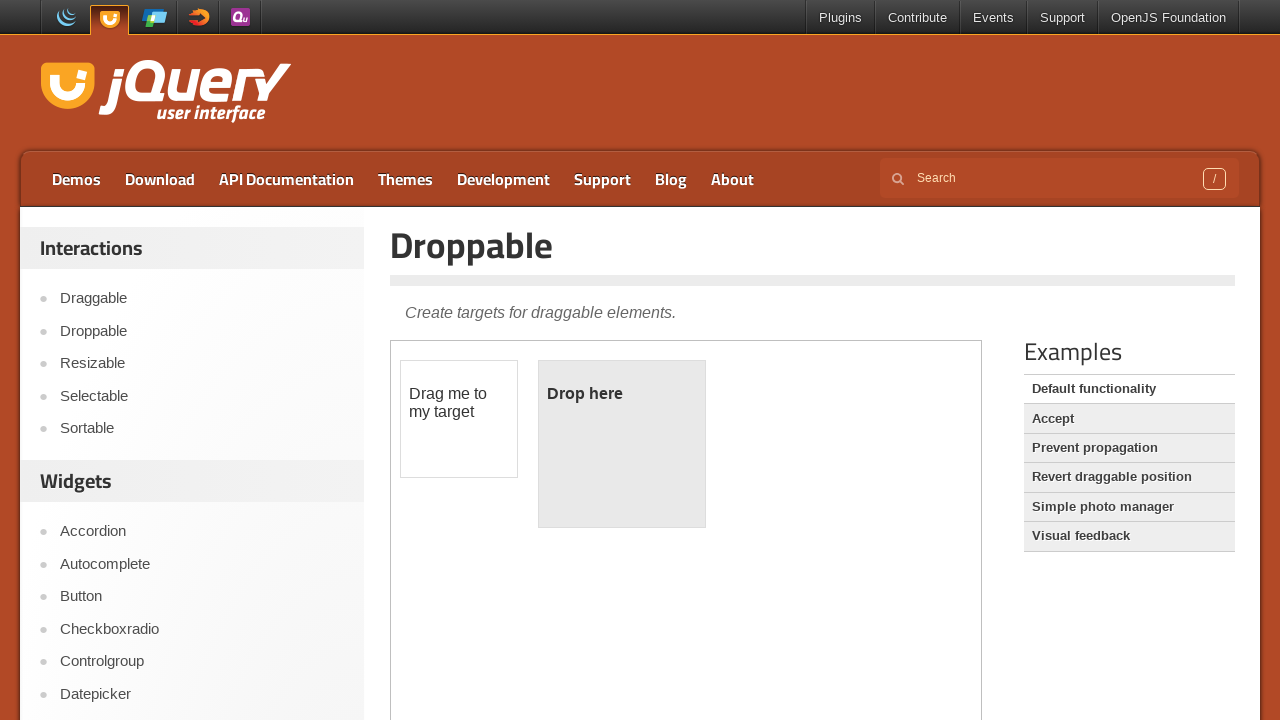

Located the demo iframe
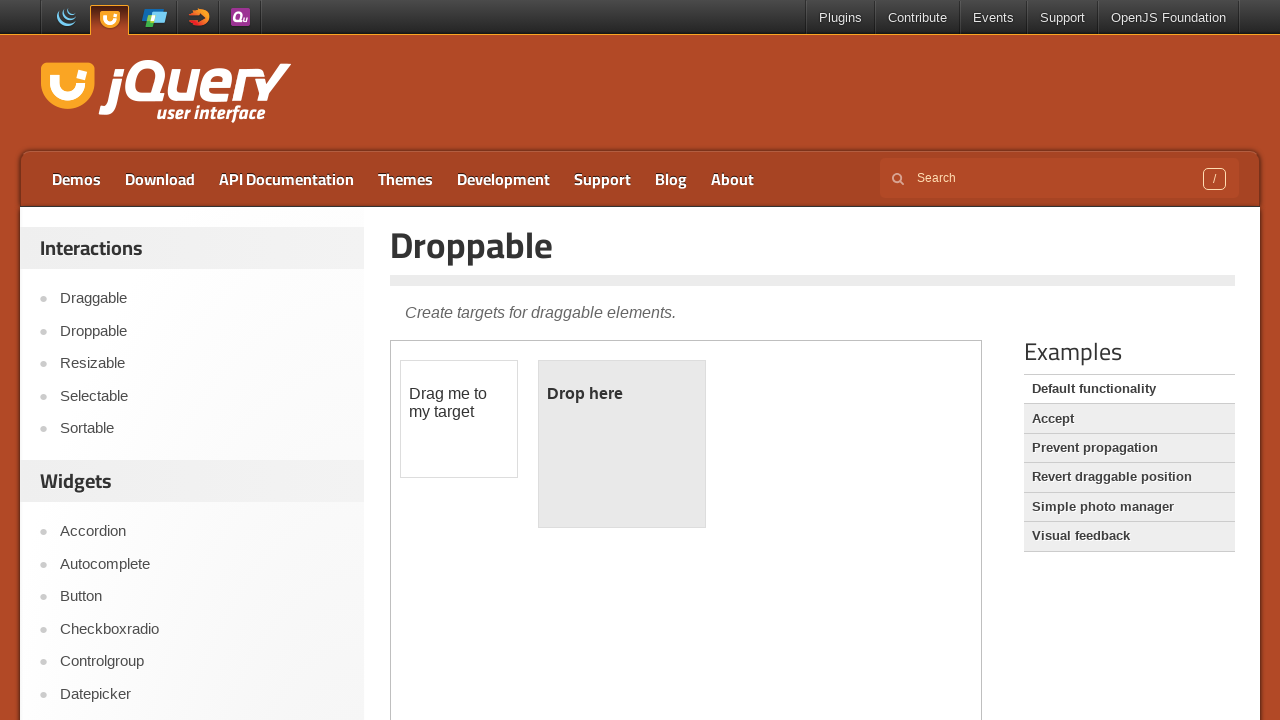

Located the draggable element within the iframe
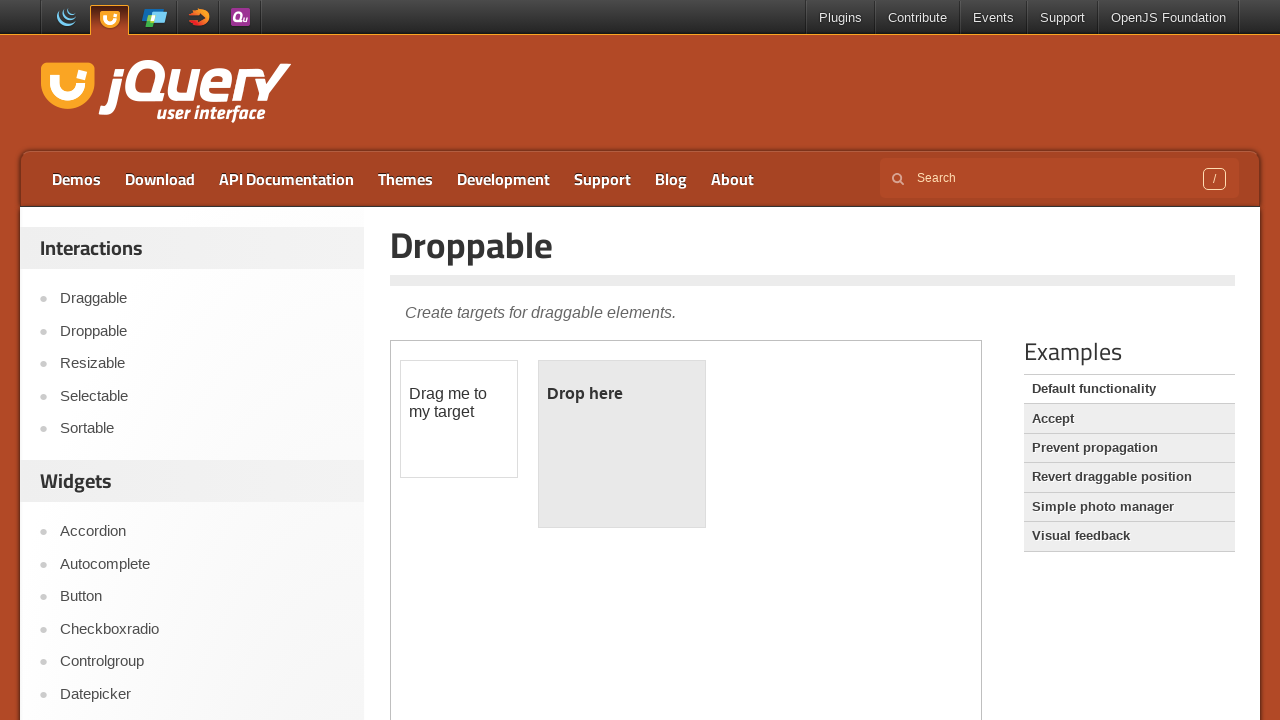

Located the droppable element within the iframe
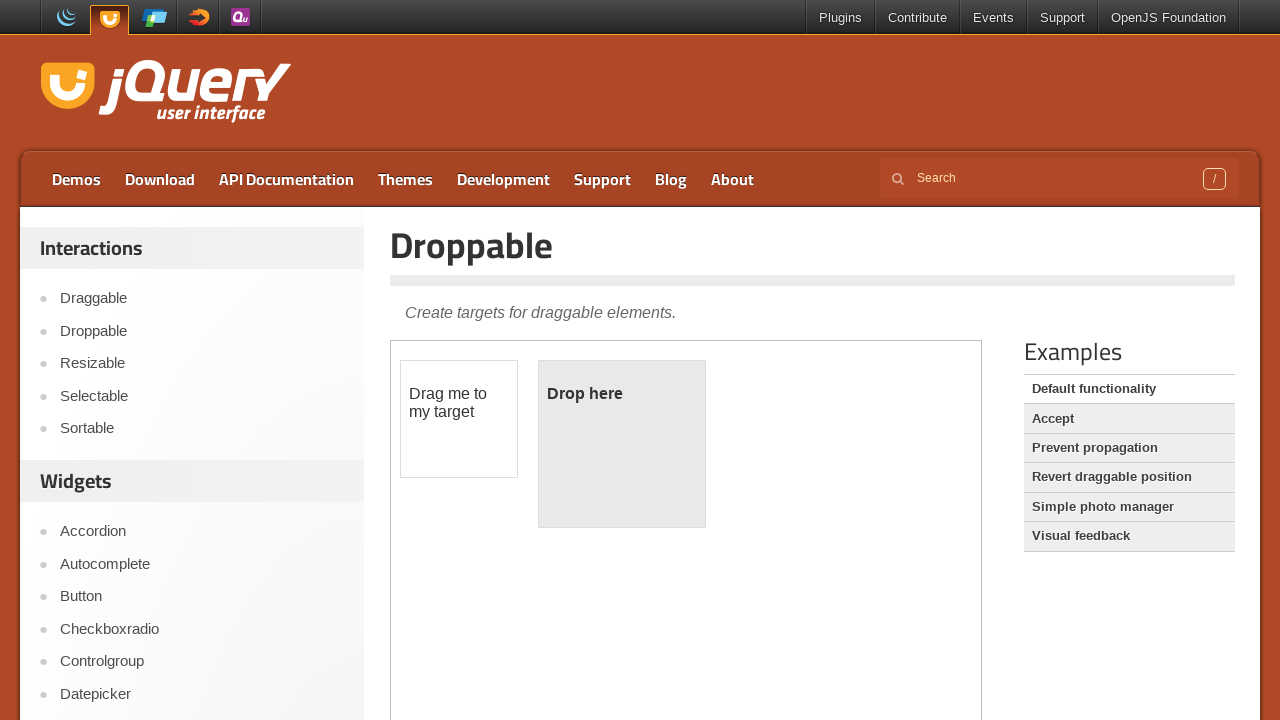

Dragged the draggable element onto the droppable element at (622, 444)
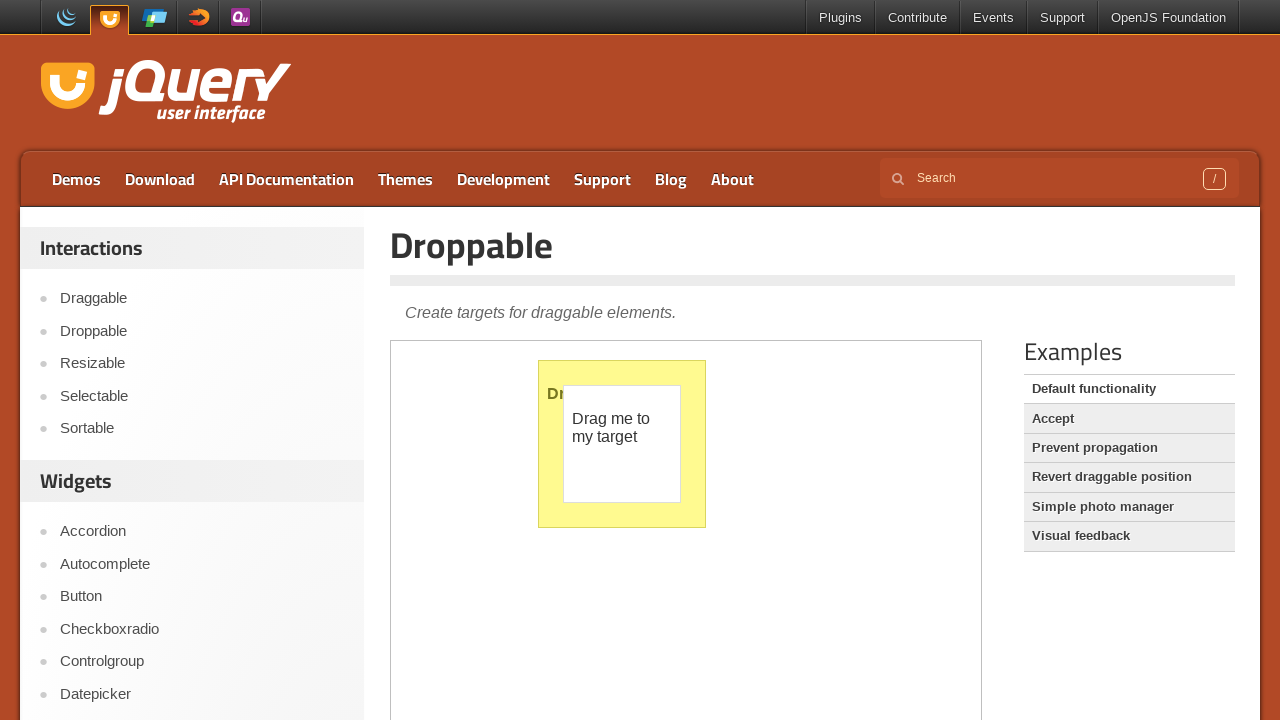

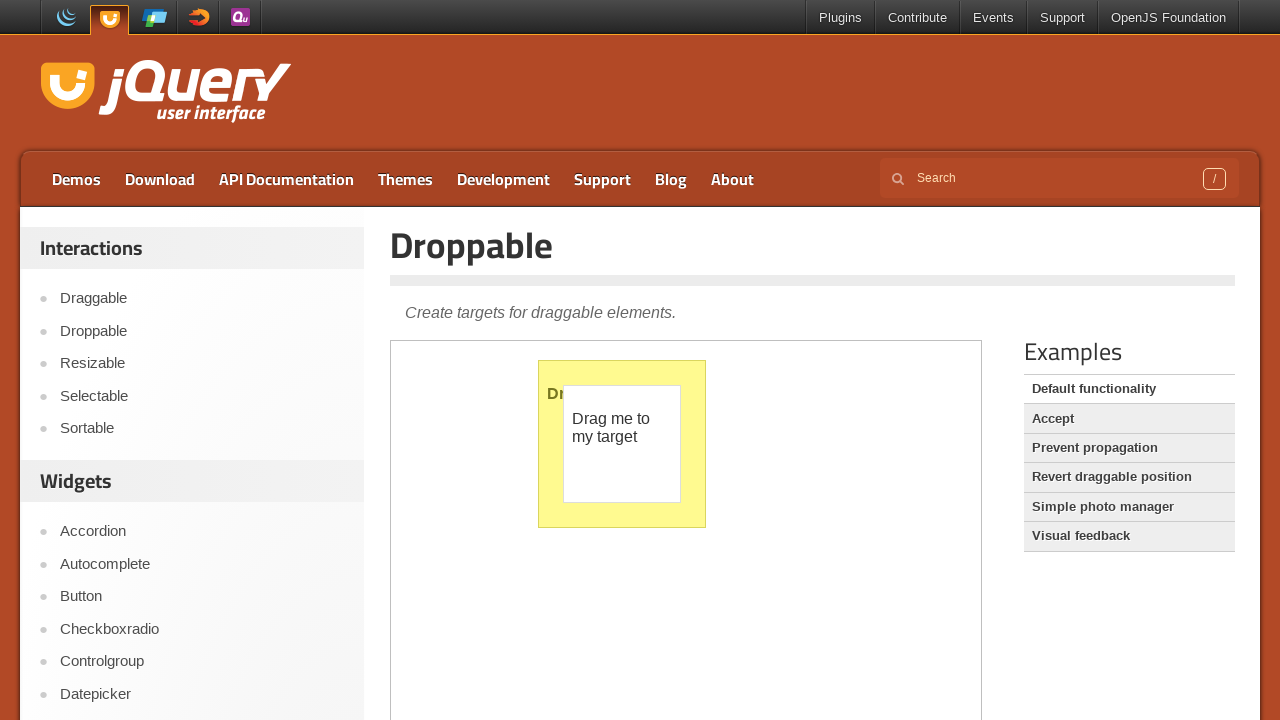